Opens the Maven Repository website and waits for the page to load completely.

Starting URL: https://mvnrepository.com/

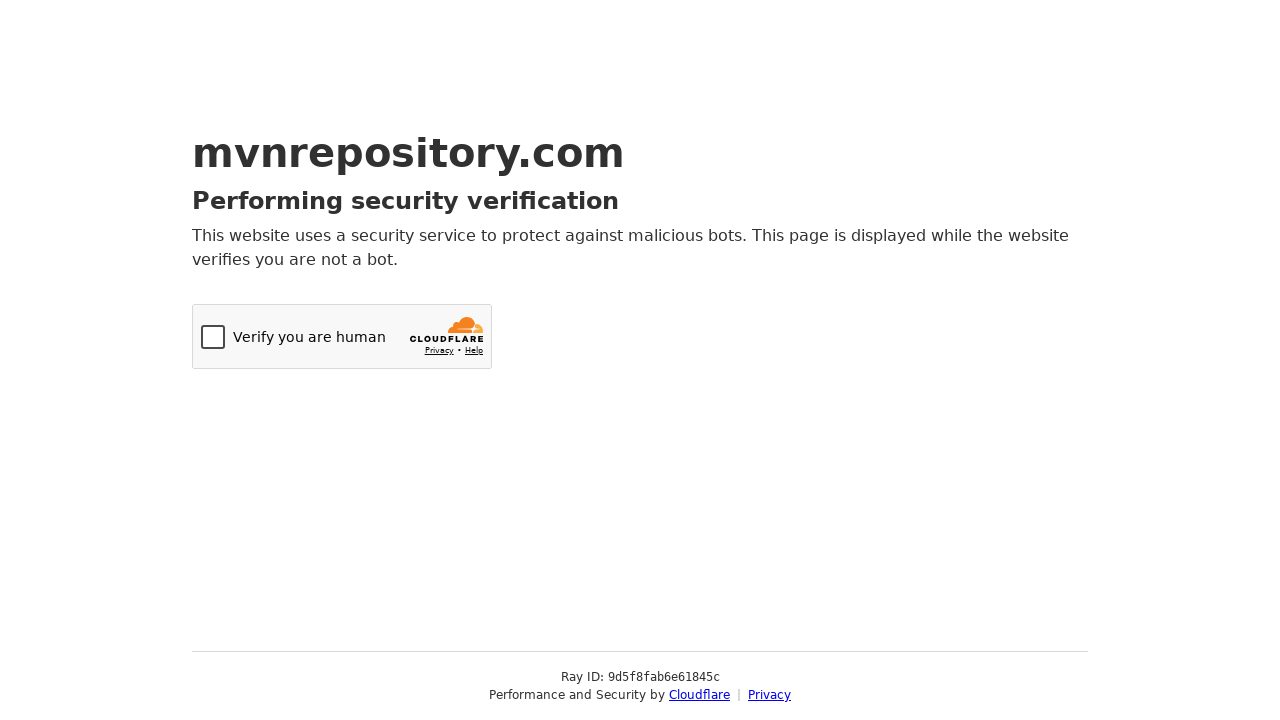

Navigated to Maven Repository website at https://mvnrepository.com/
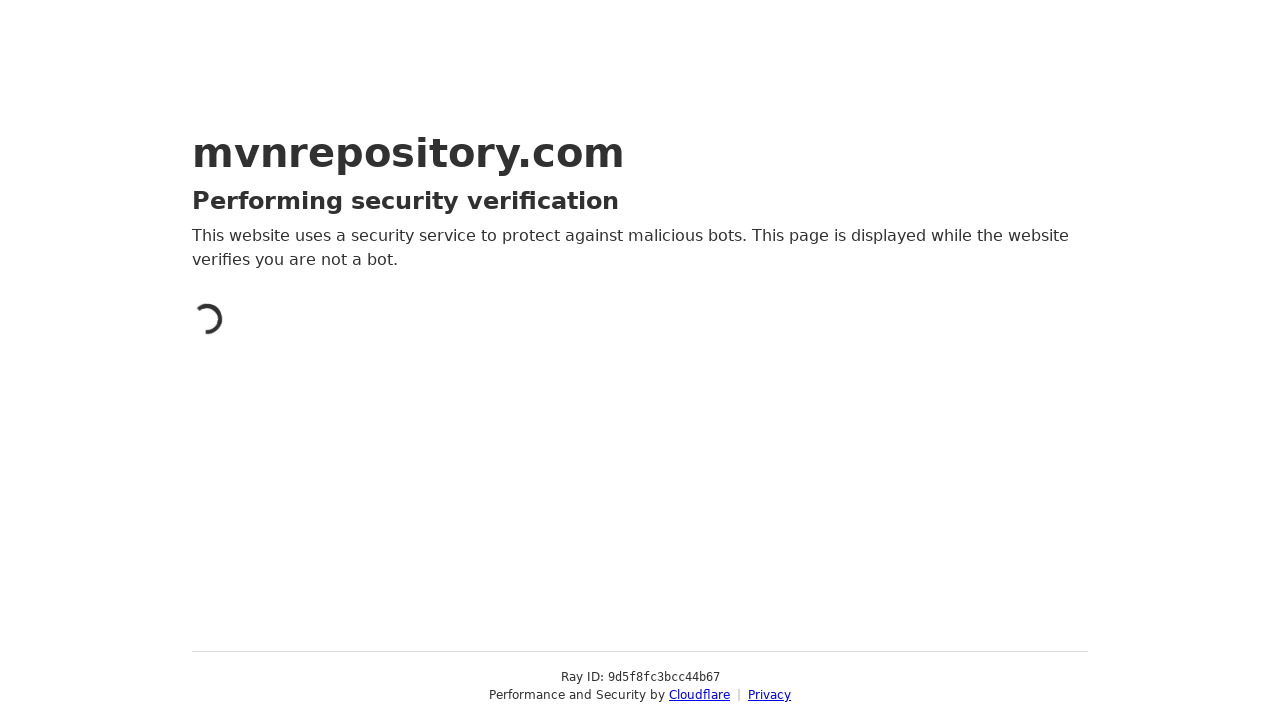

Waited for page to load completely with networkidle state
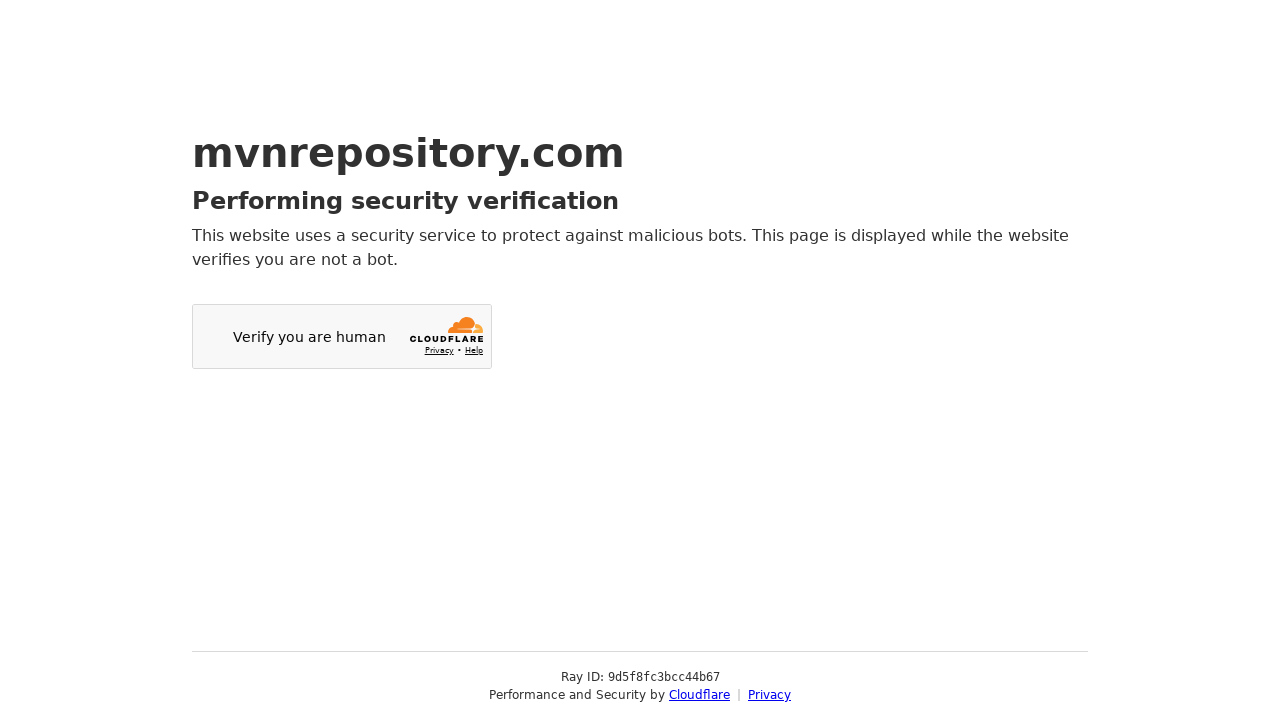

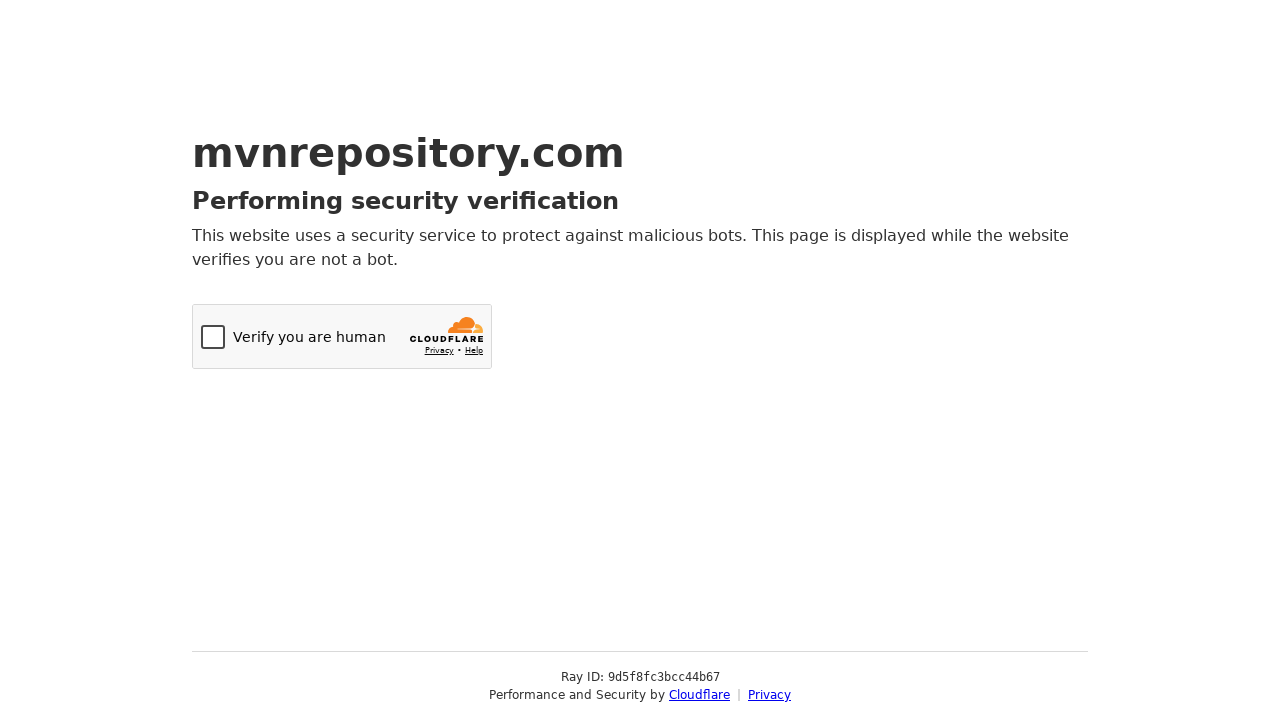